Tests search functionality by entering a book name and verifying the search results display the correct book

Starting URL: https://main.sharelane.com/cgi-bin/main.py

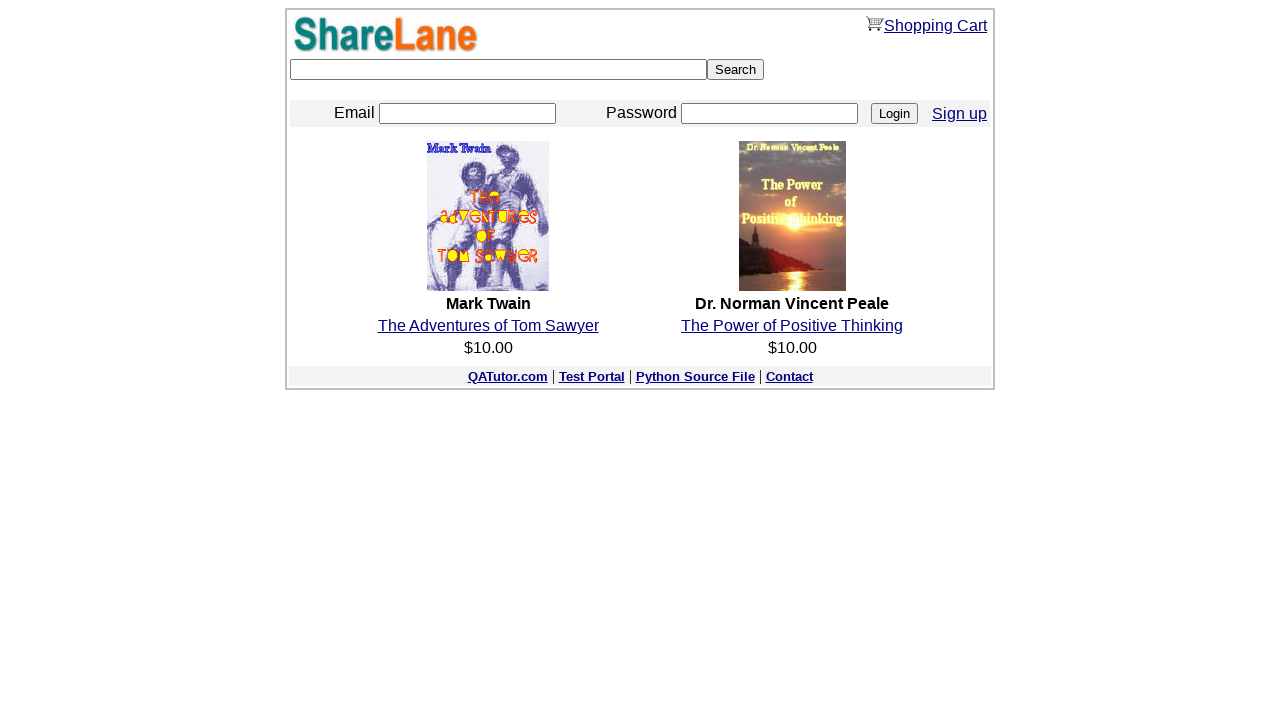

Filled search field with 'The Alchemist' on input[name='keyword']
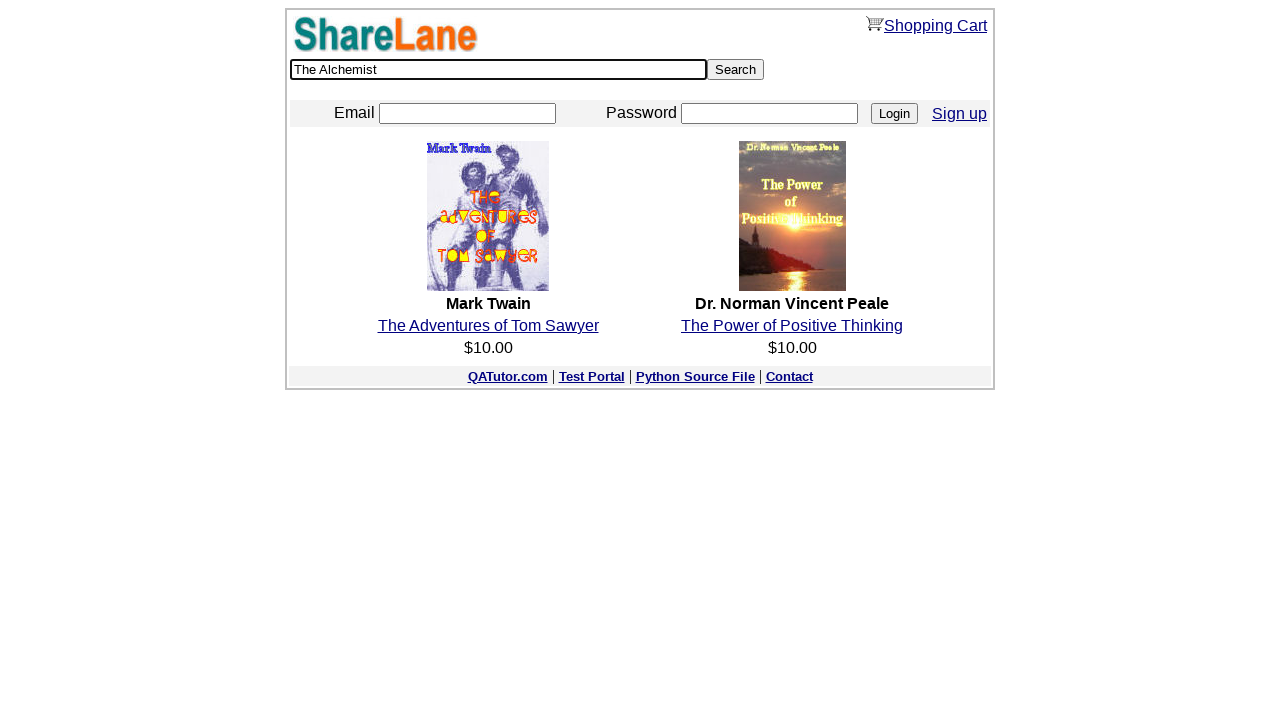

Clicked search button at (736, 70) on input[type='submit'][value='Search']
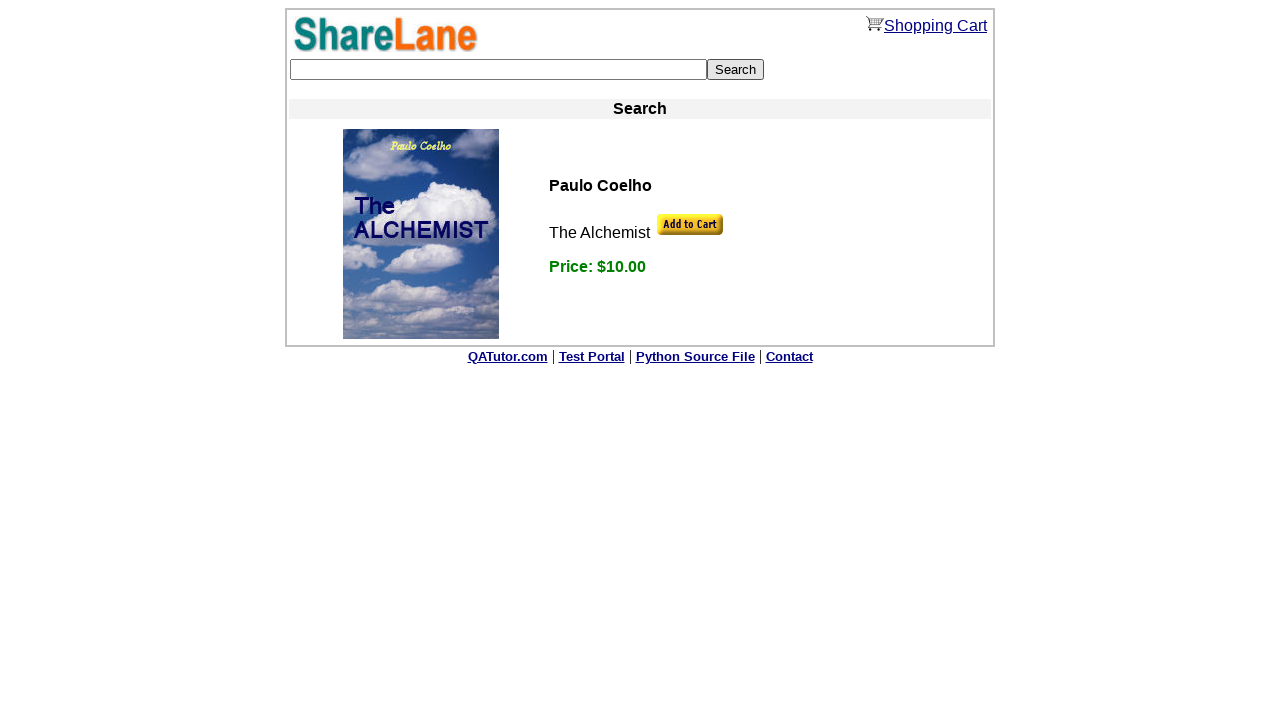

Verified search results display 'The Alchemist'
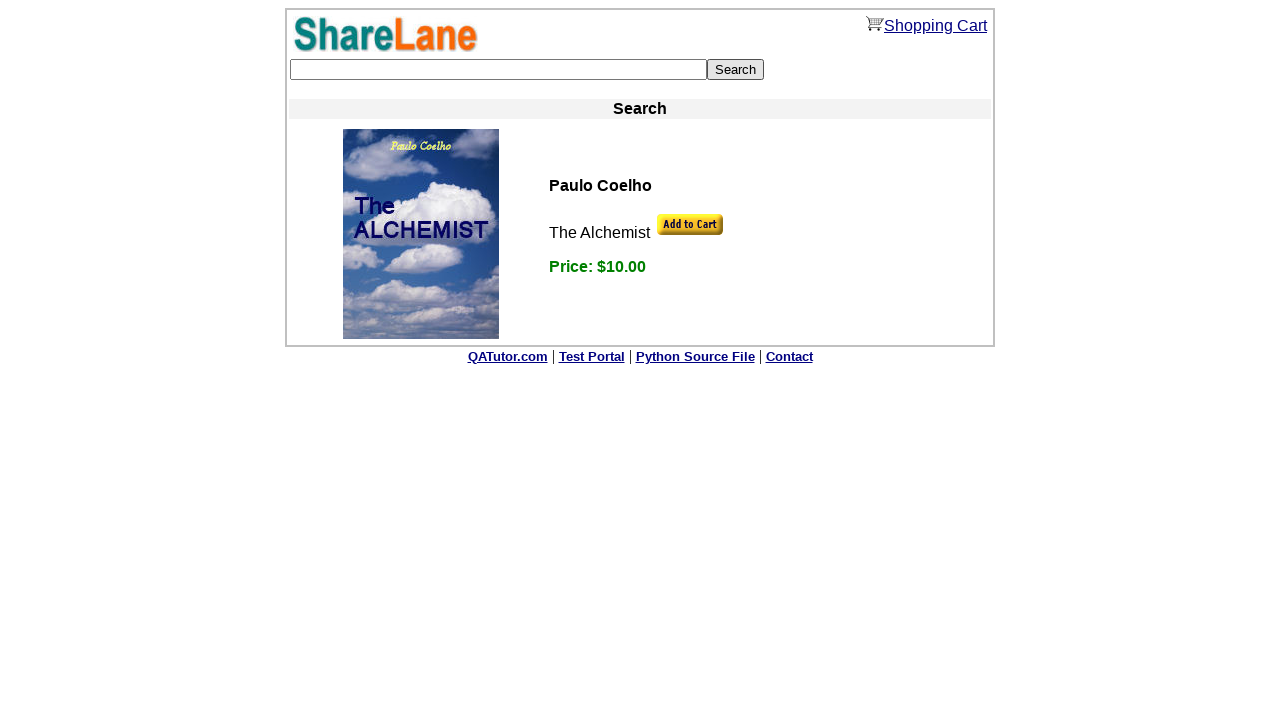

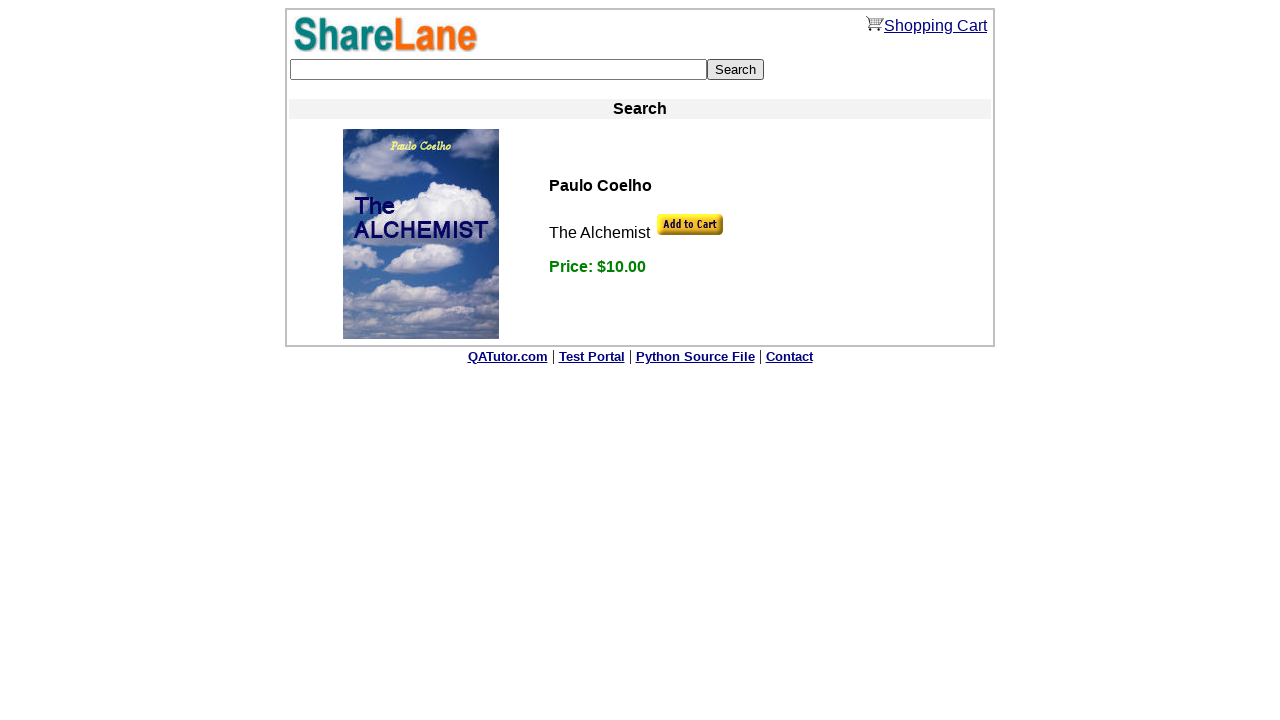